Tests modal confirmation dialog by clicking "Show Confirm" button, selecting "Yes" option, and verifying the status displays "OK"

Starting URL: https://test-with-me-app.vercel.app/learning/web-elements/components/modal

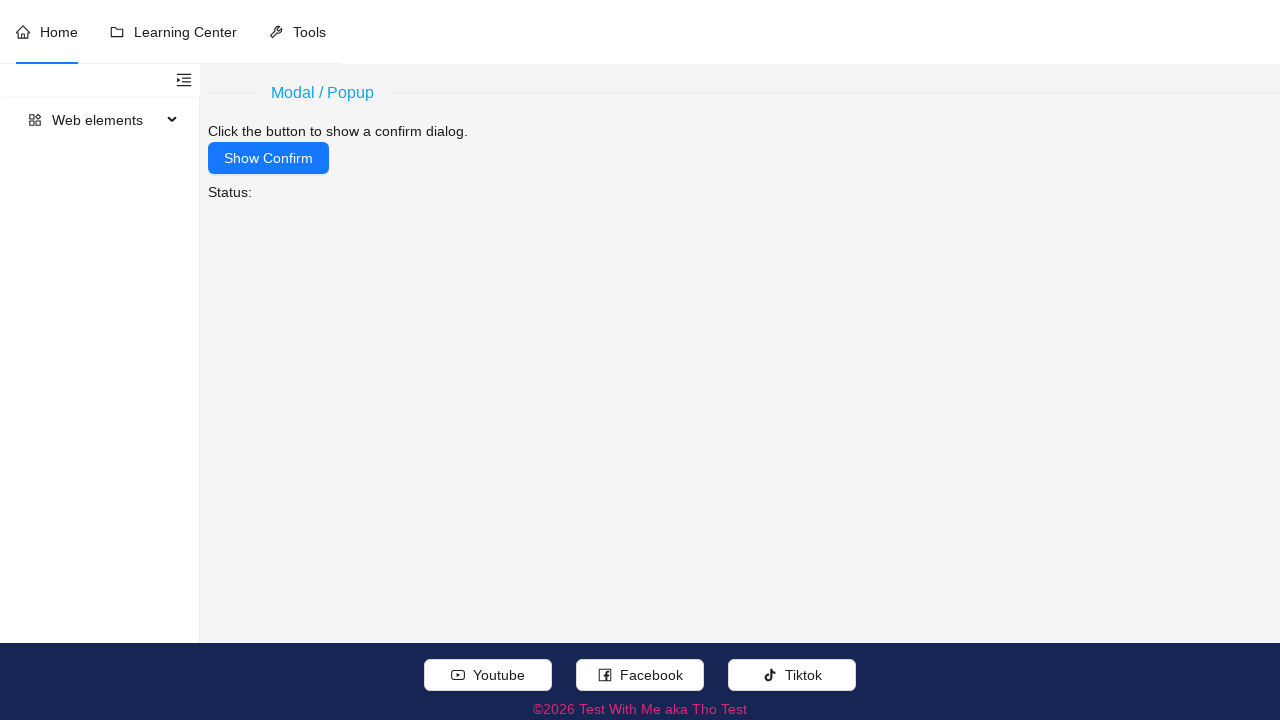

Verified page title contains 'Test With Me aka Tho Test'
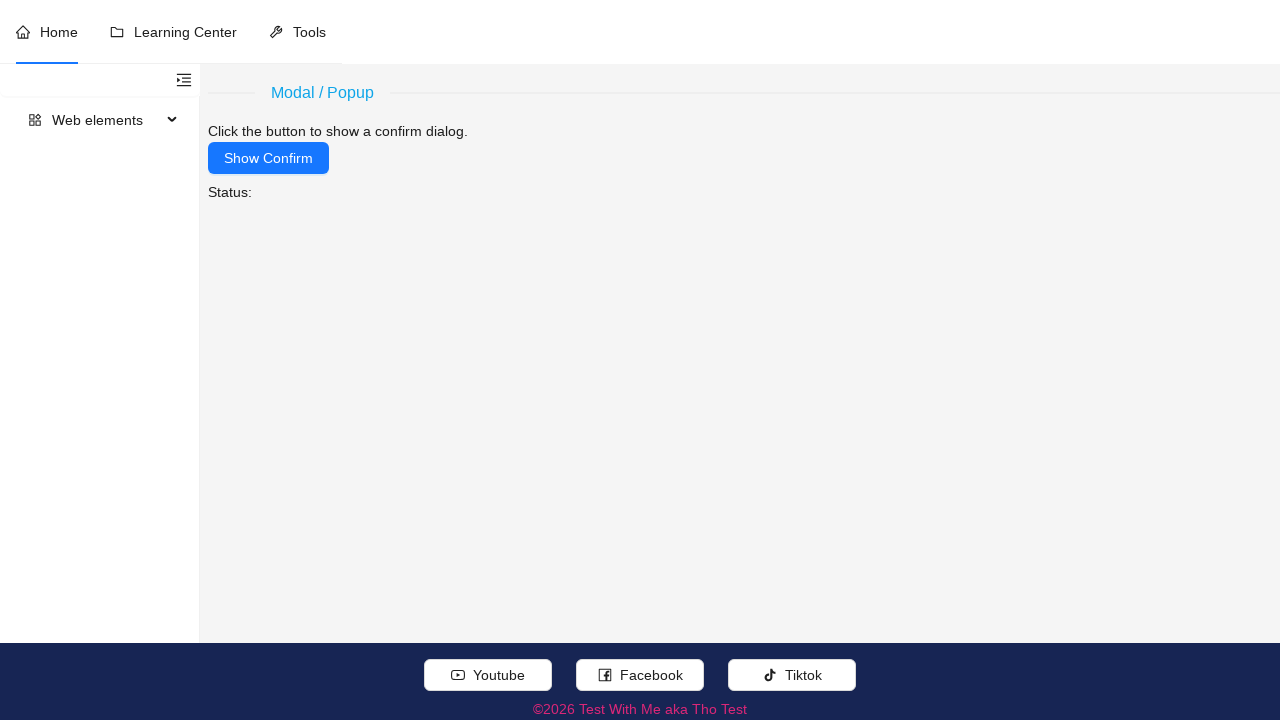

Clicked 'Show Confirm' button to open modal dialog at (268, 158) on xpath=//button[.//text()[normalize-space()='Show Confirm']]
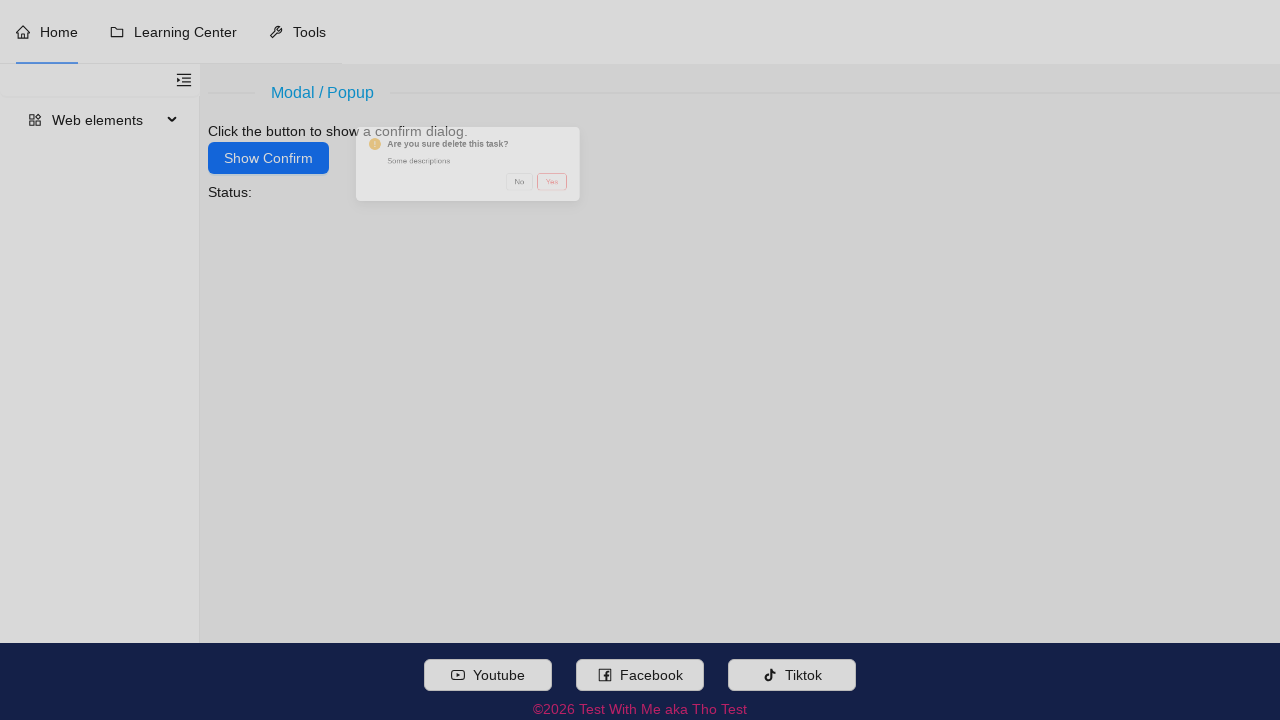

Clicked 'Yes' button in modal confirmation dialog at (796, 202) on xpath=//button[.//text()[normalize-space()='Yes']]
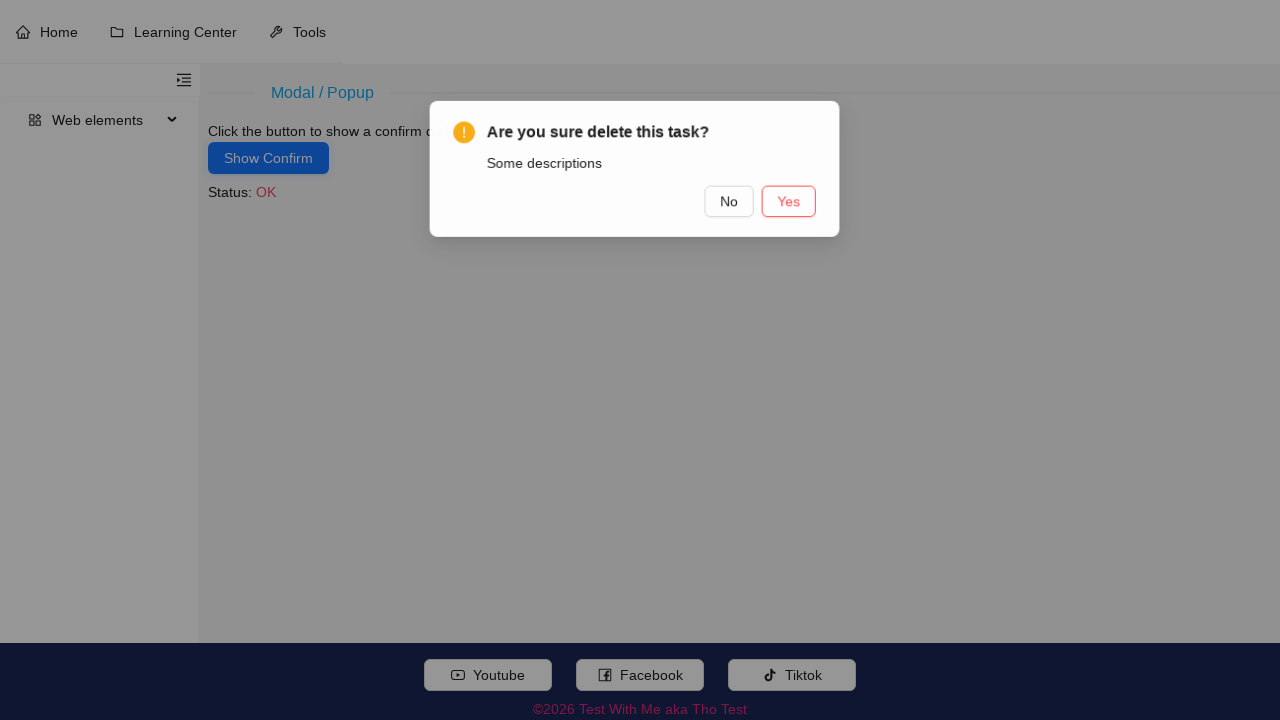

Status element loaded and is visible
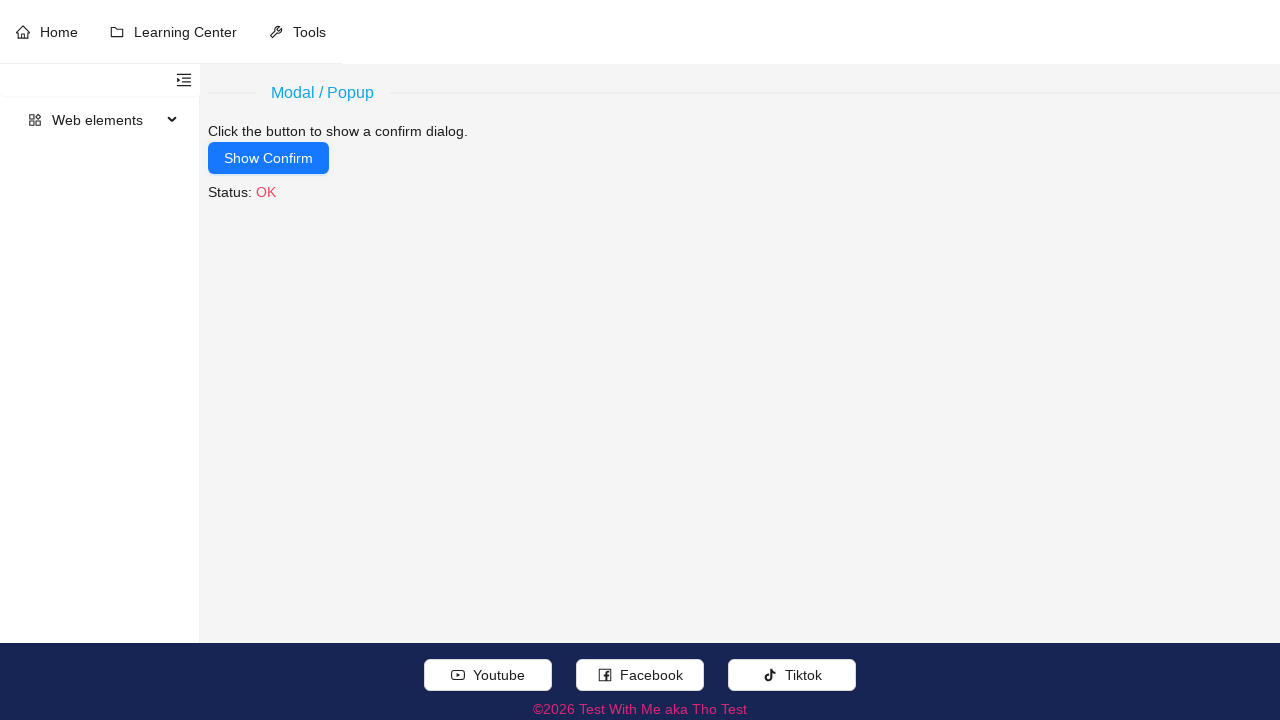

Verified status element displays 'Status: OK'
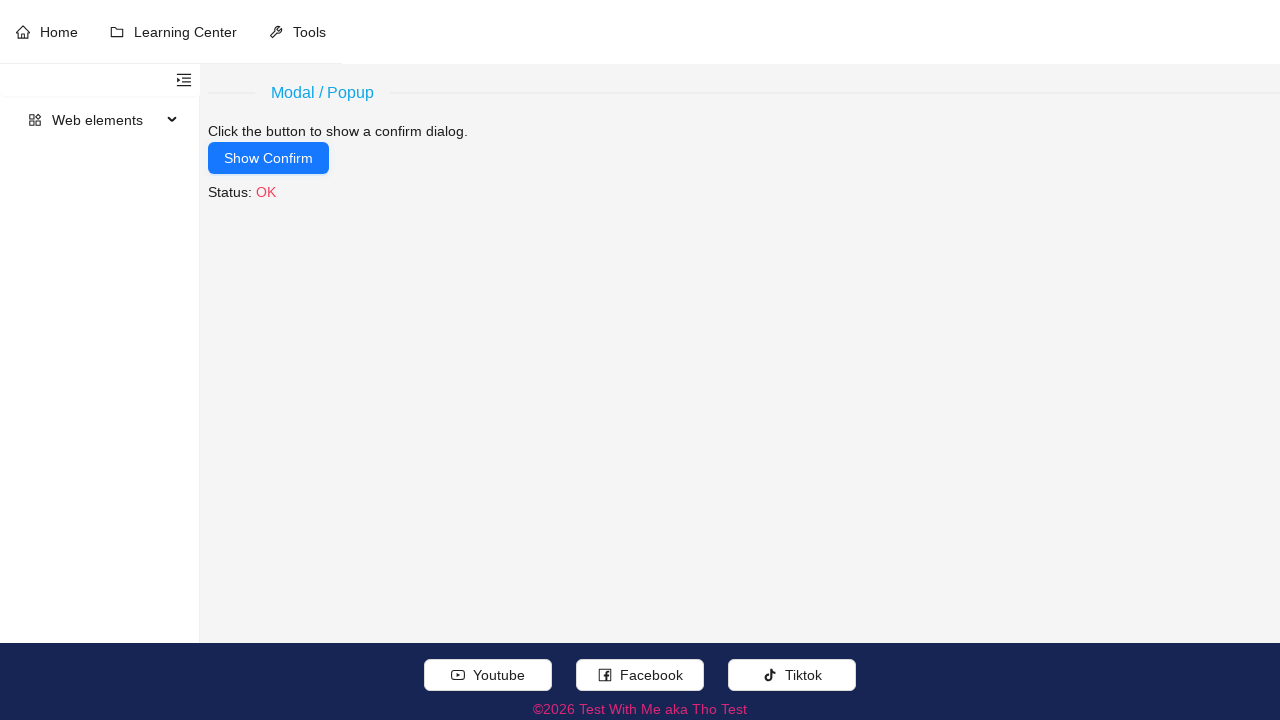

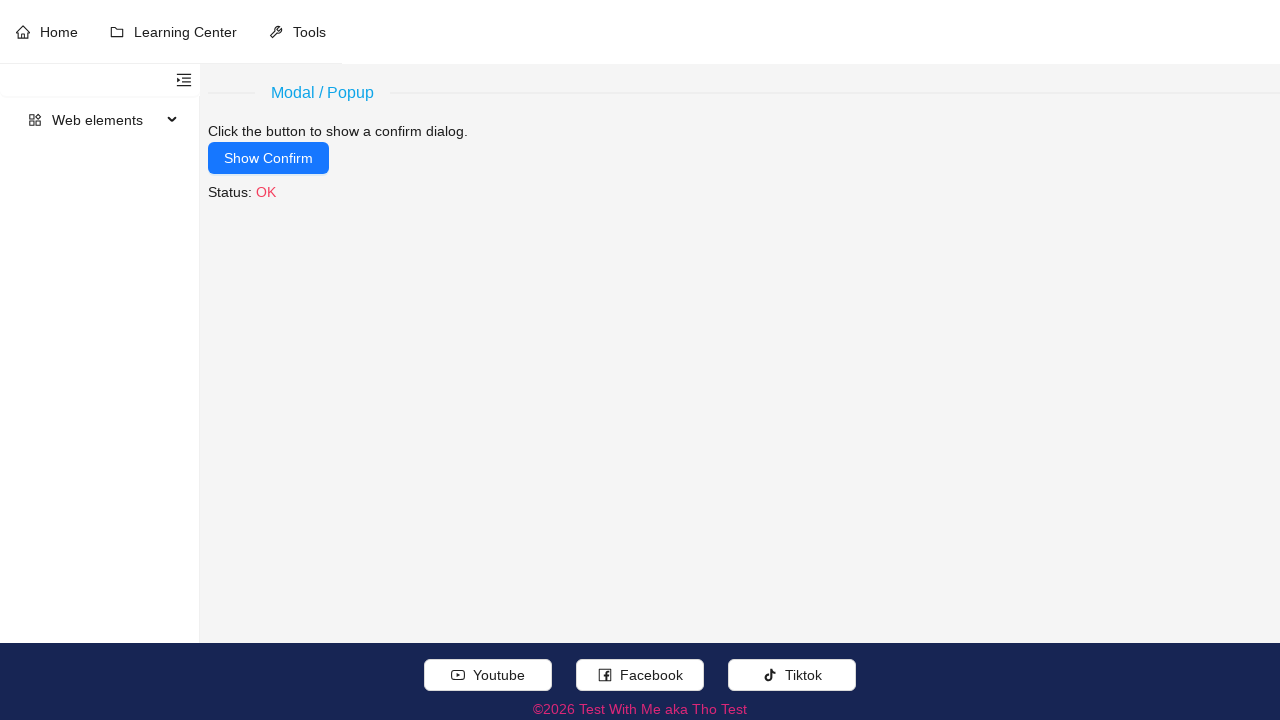